Tests that todo data persists after page reload, maintaining completed state.

Starting URL: https://demo.playwright.dev/todomvc

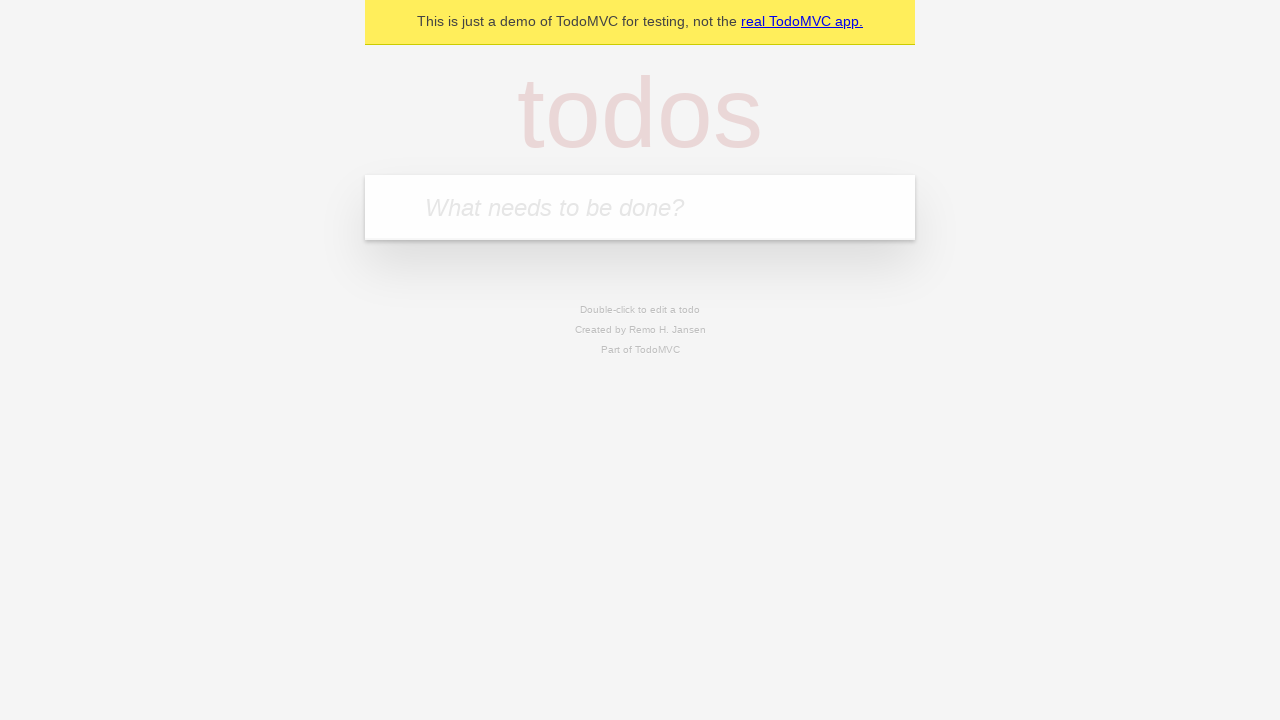

Filled todo input with 'buy some cheese' on internal:attr=[placeholder="What needs to be done?"i]
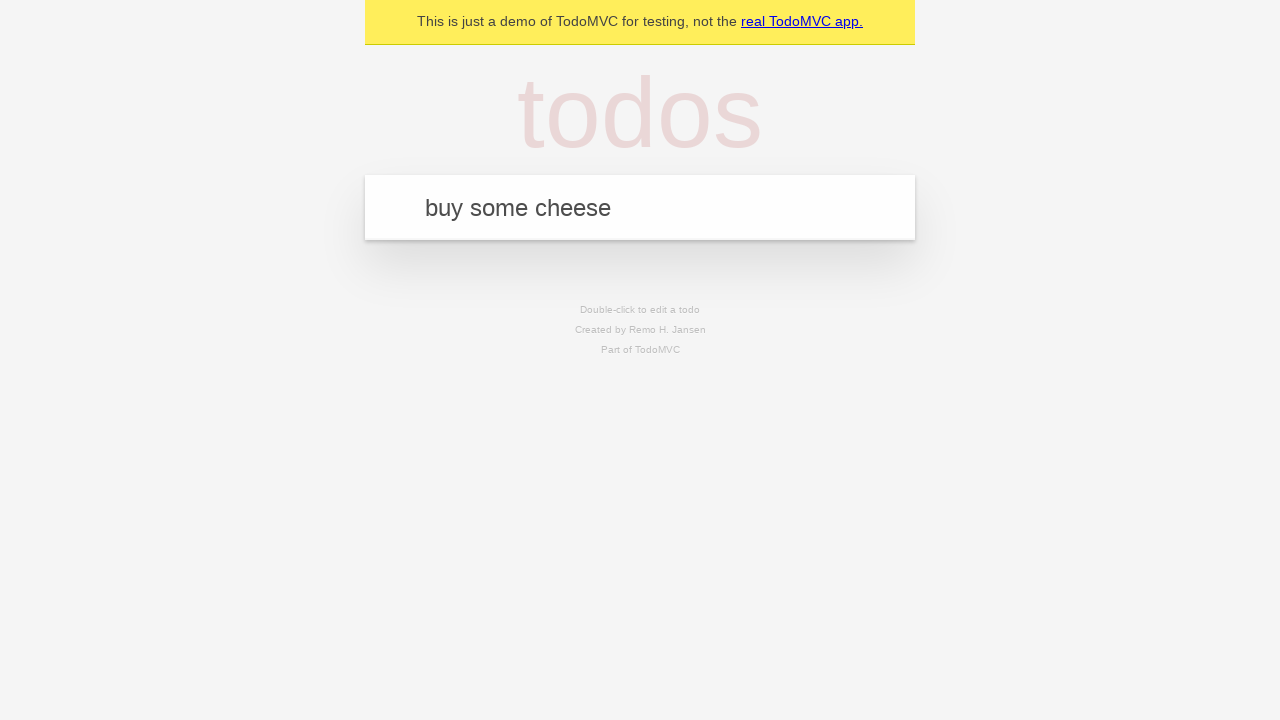

Pressed Enter to create first todo item on internal:attr=[placeholder="What needs to be done?"i]
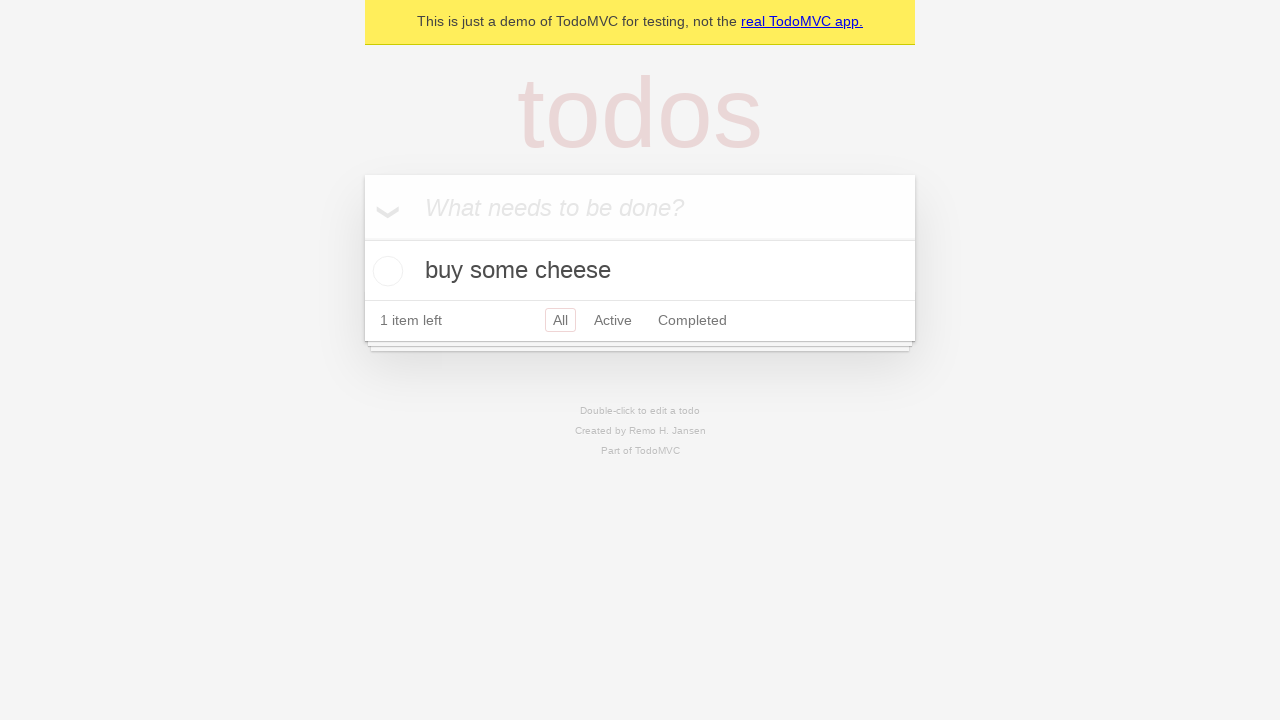

Filled todo input with 'feed the cat' on internal:attr=[placeholder="What needs to be done?"i]
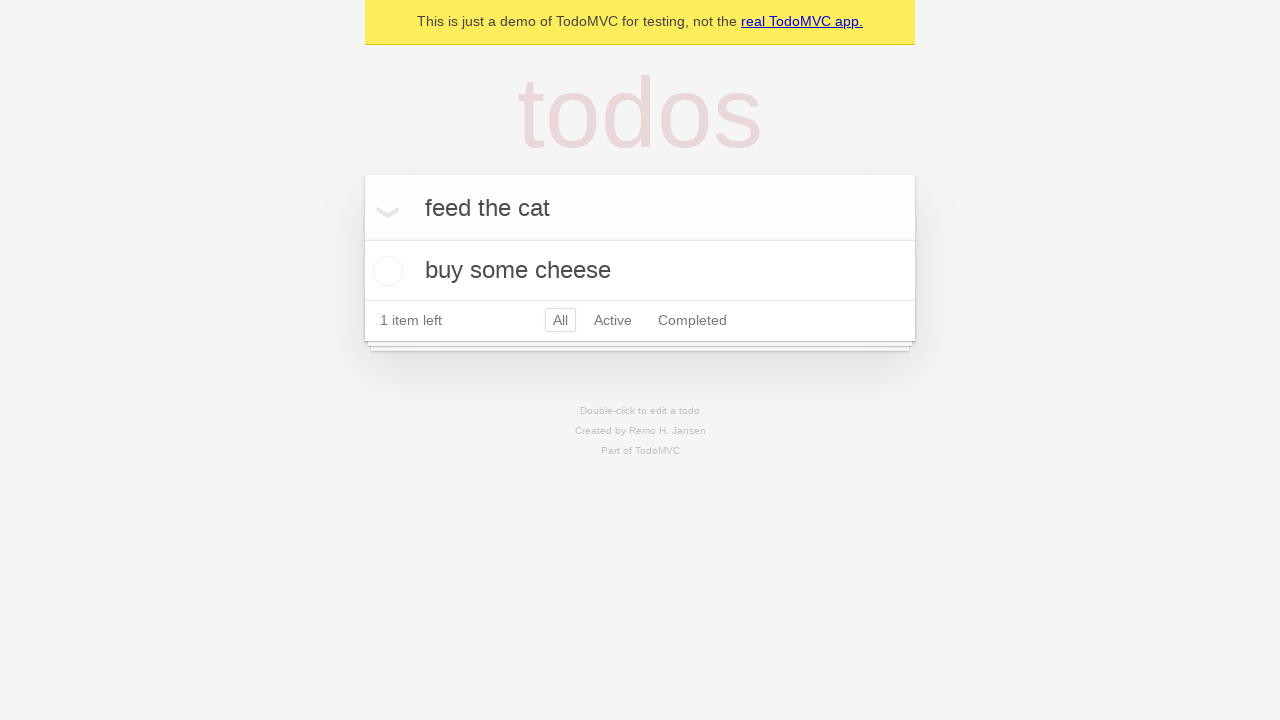

Pressed Enter to create second todo item on internal:attr=[placeholder="What needs to be done?"i]
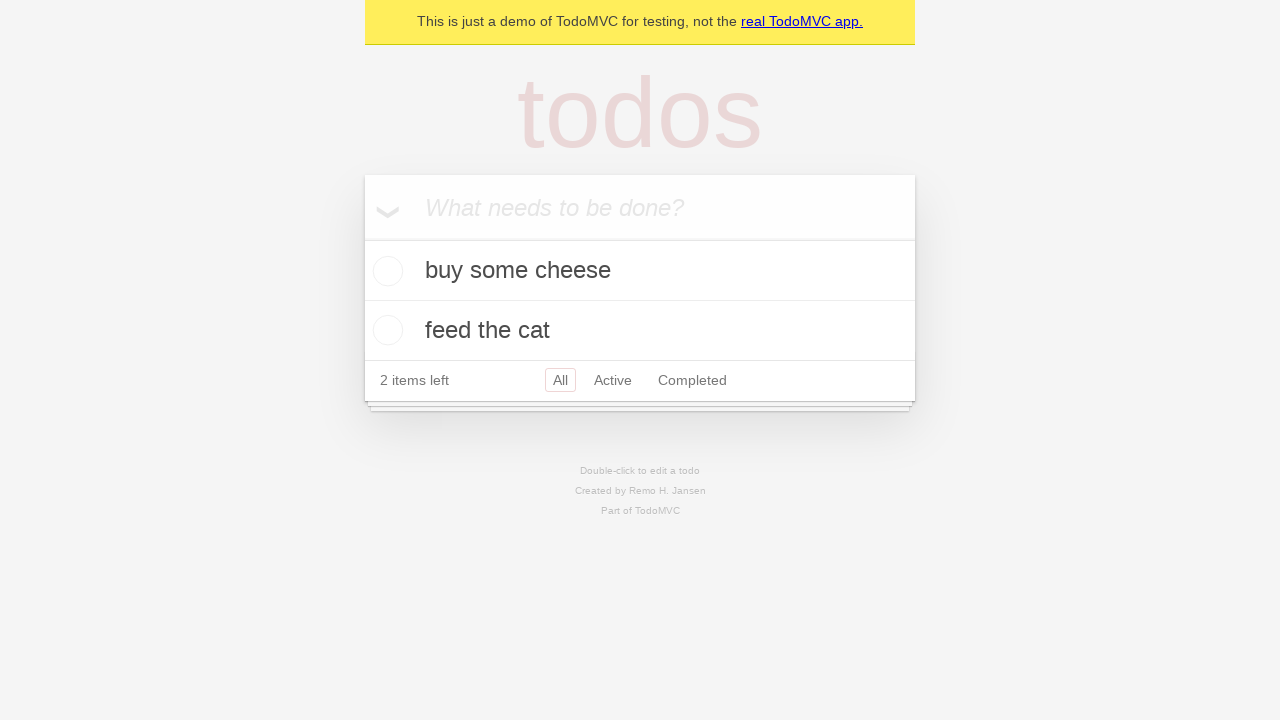

Checked the first todo item 'buy some cheese' at (385, 271) on internal:testid=[data-testid="todo-item"s] >> nth=0 >> internal:role=checkbox
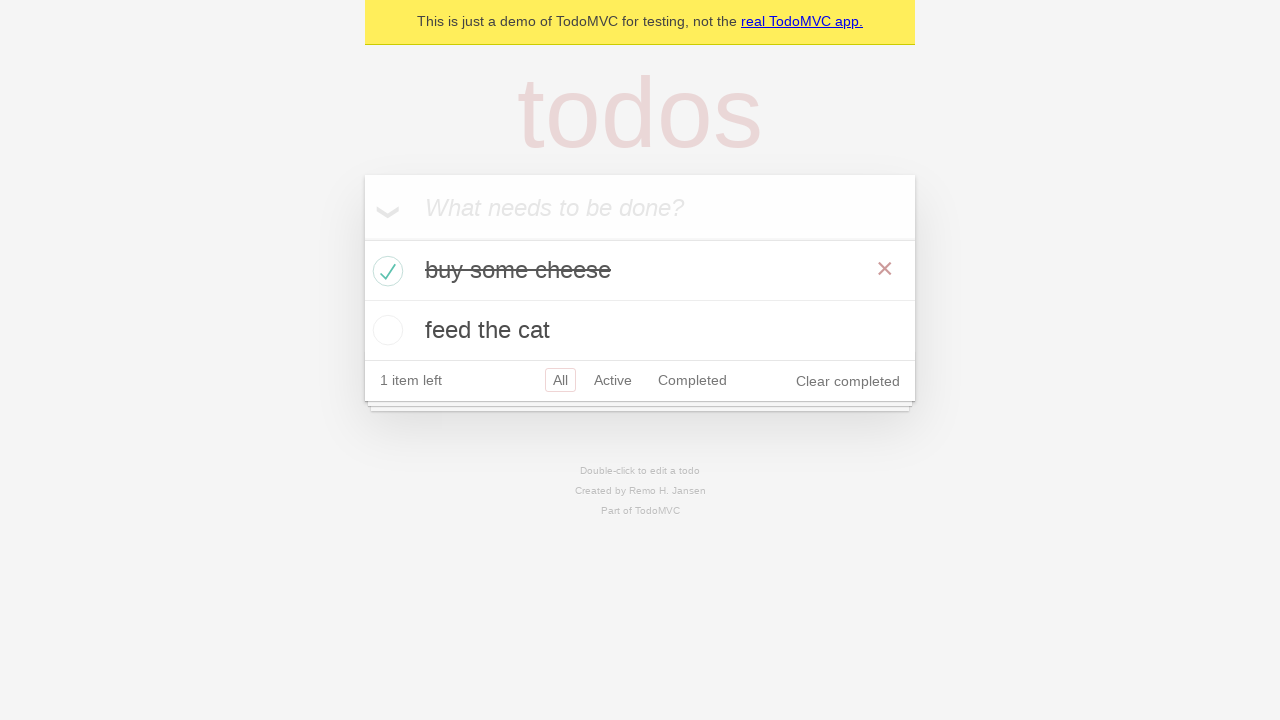

Reloaded the page to test data persistence
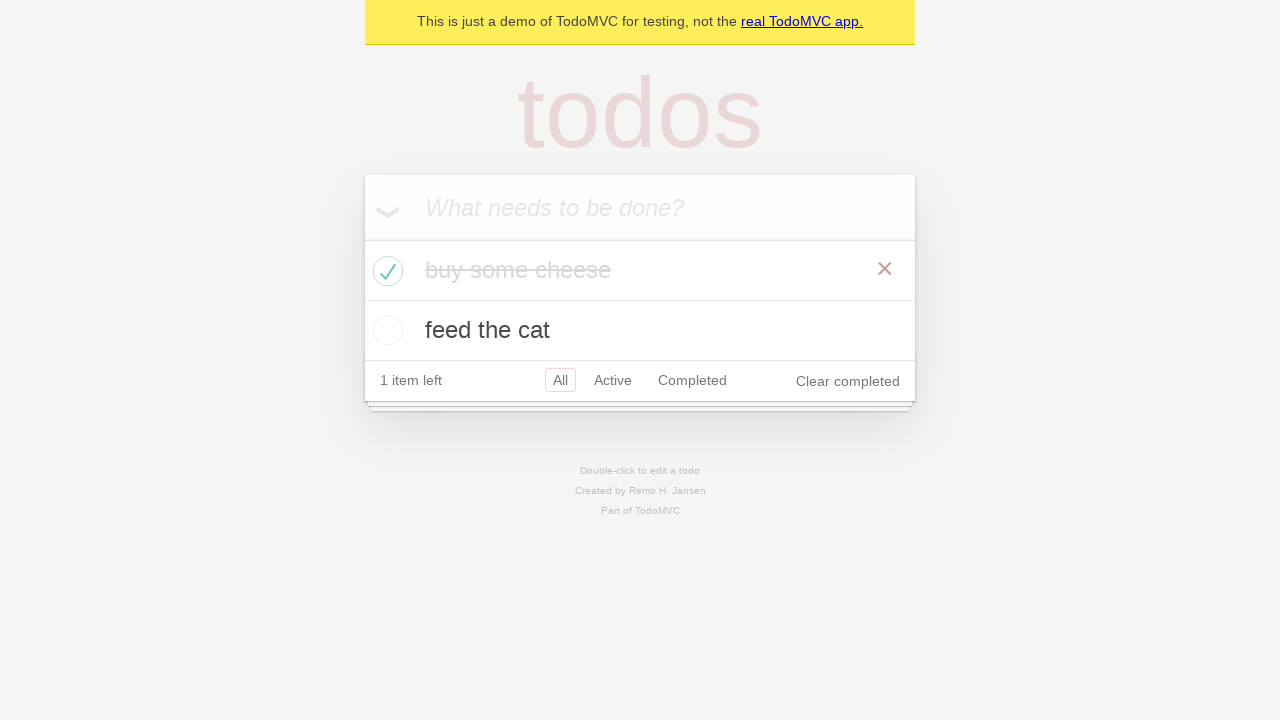

Waited for todo items to load after page reload
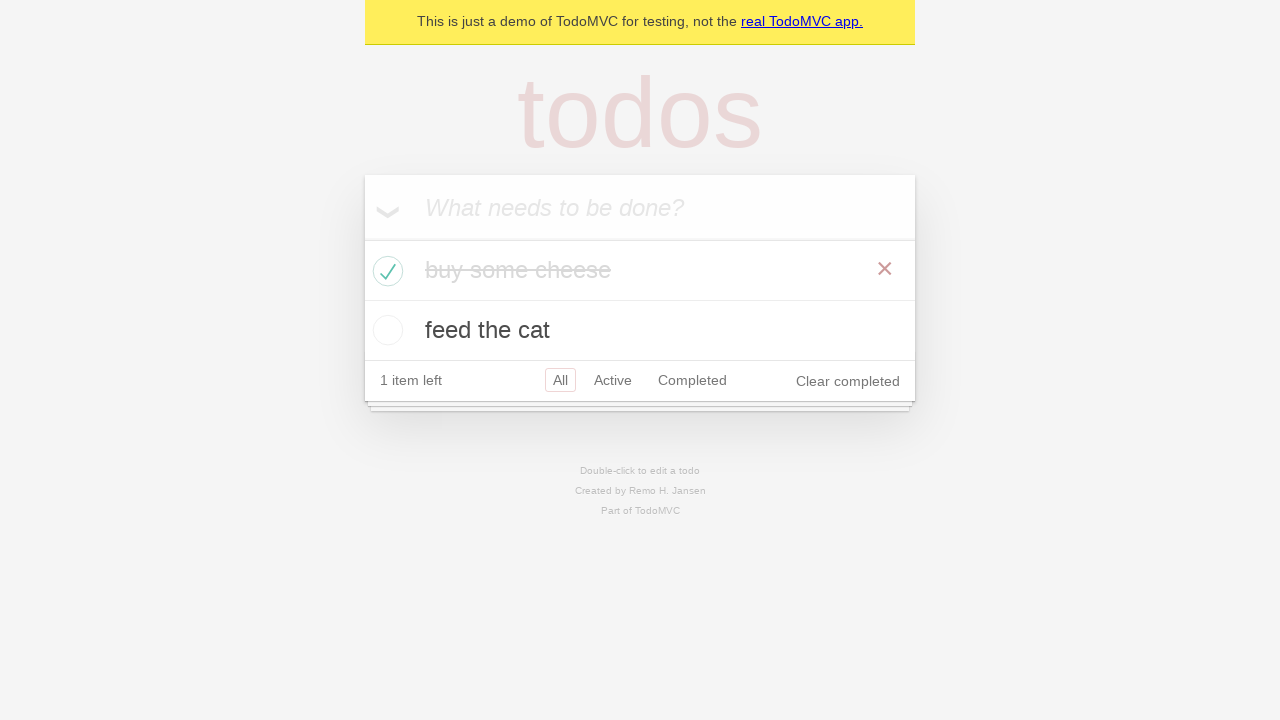

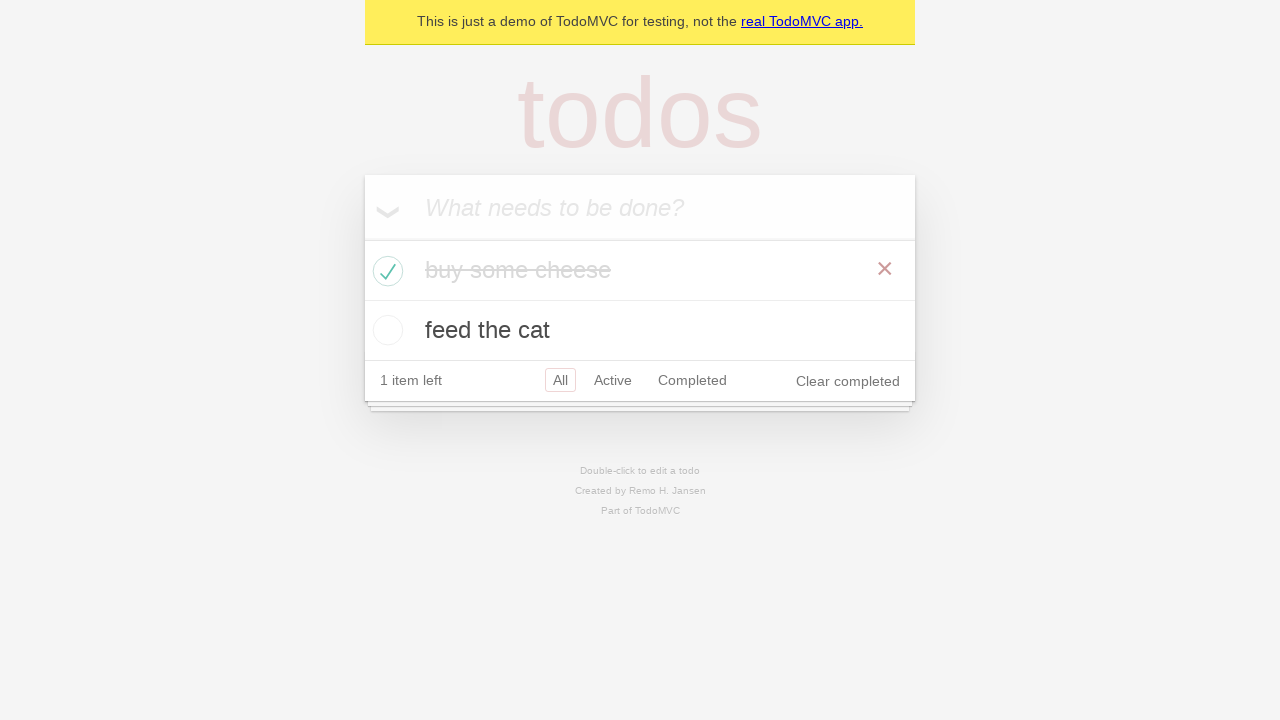